Tests browser back and forward navigation functionality by navigating between GitHub and GitLab pages

Starting URL: https://github.com/

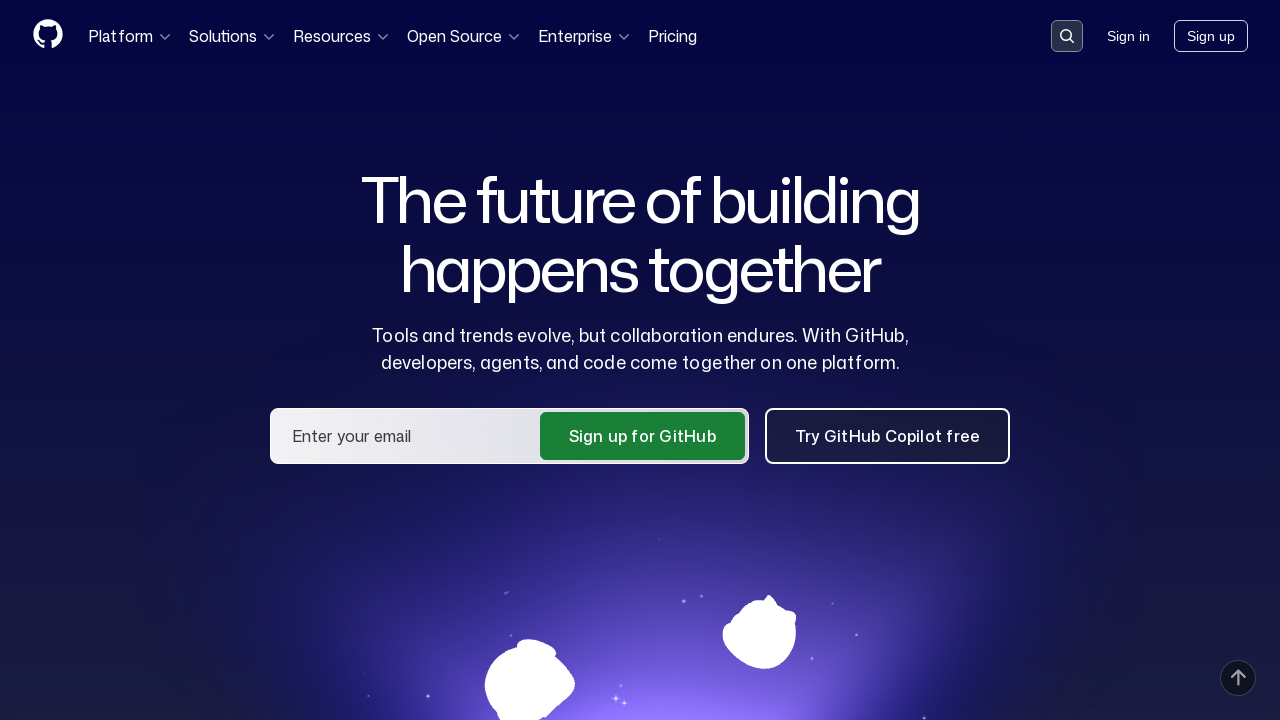

Navigated to GitLab about page
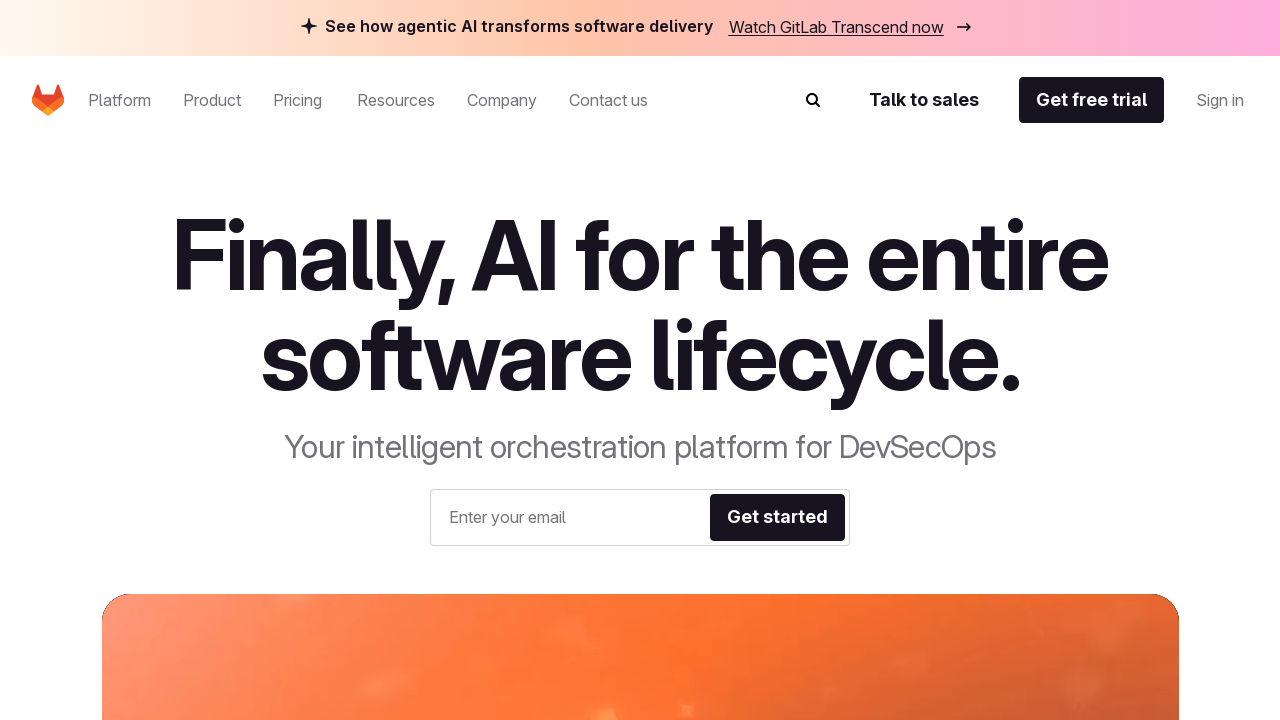

Navigated back to GitHub
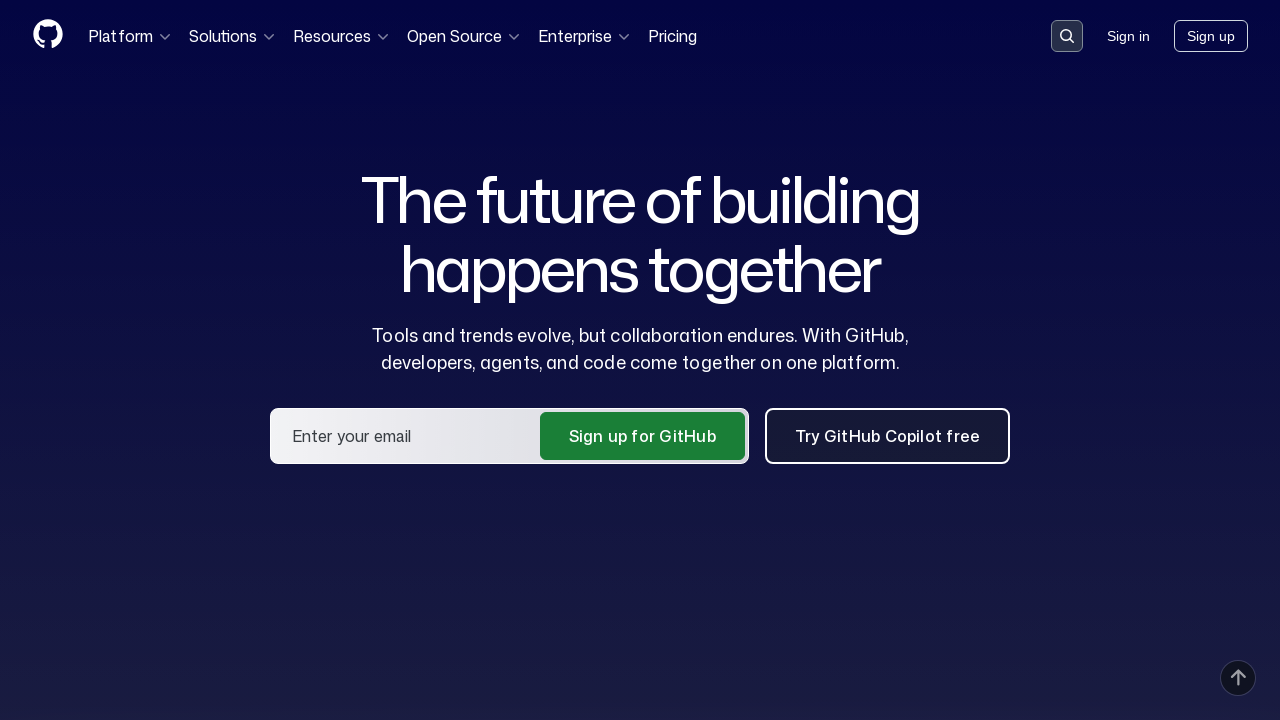

Navigated forward to GitLab
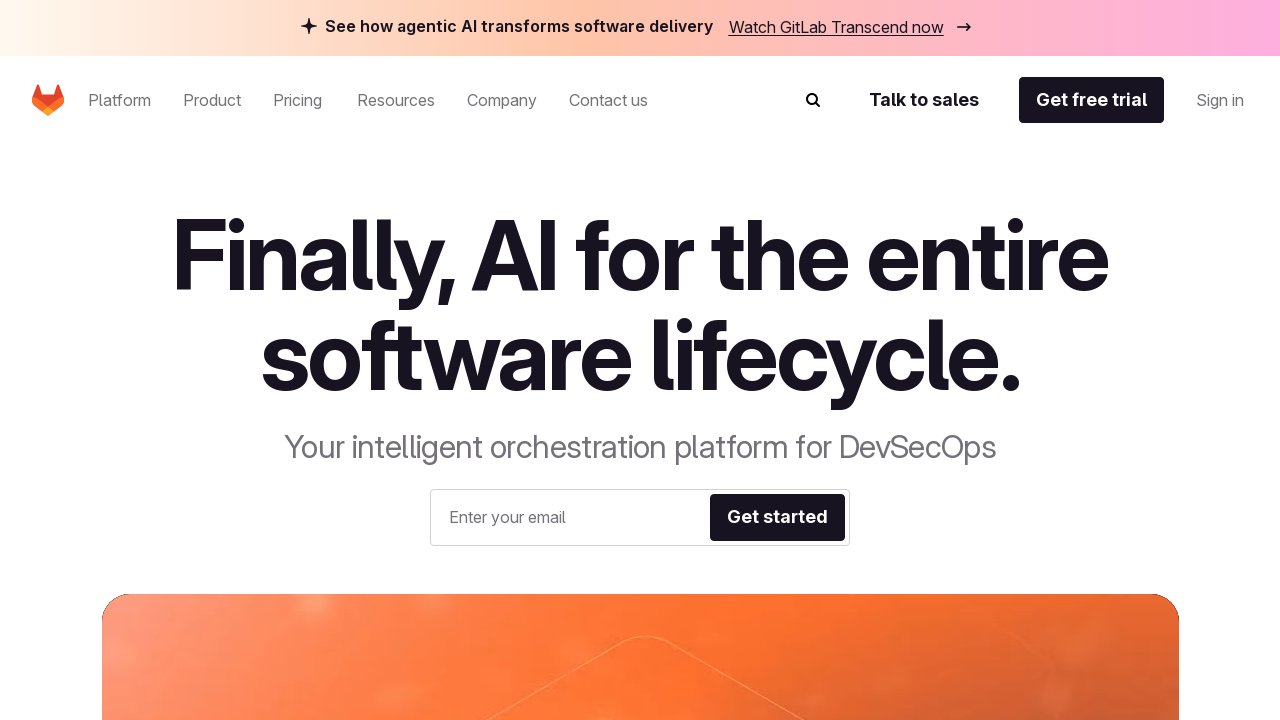

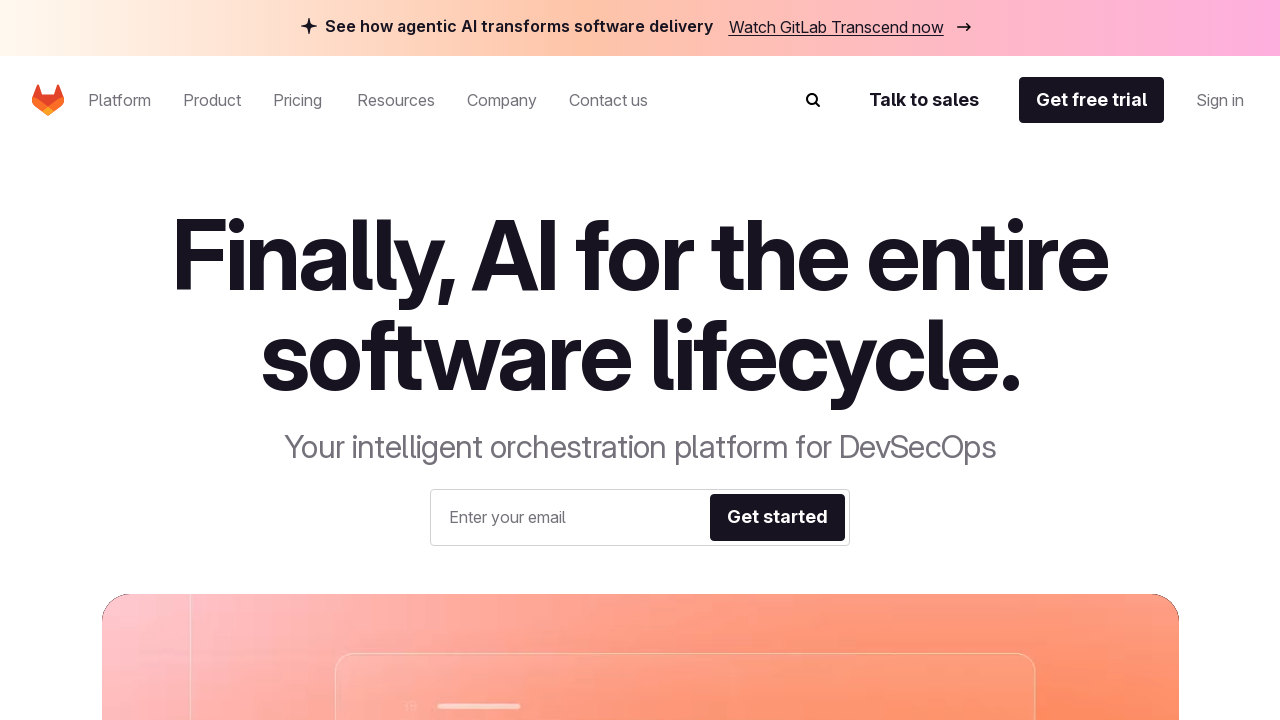